Navigates to BlazeDemo website and clicks the submit button to search for flights

Starting URL: https://www.blazedemo.com/

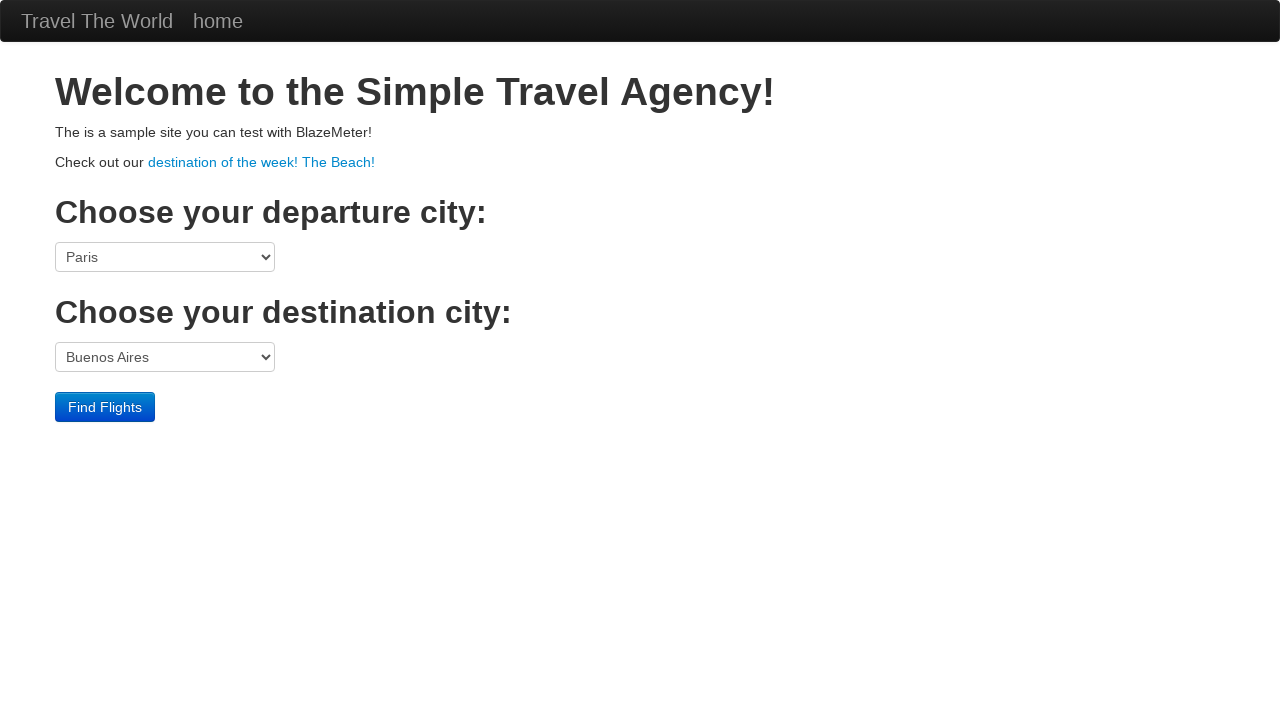

Navigated to BlazeDemo website
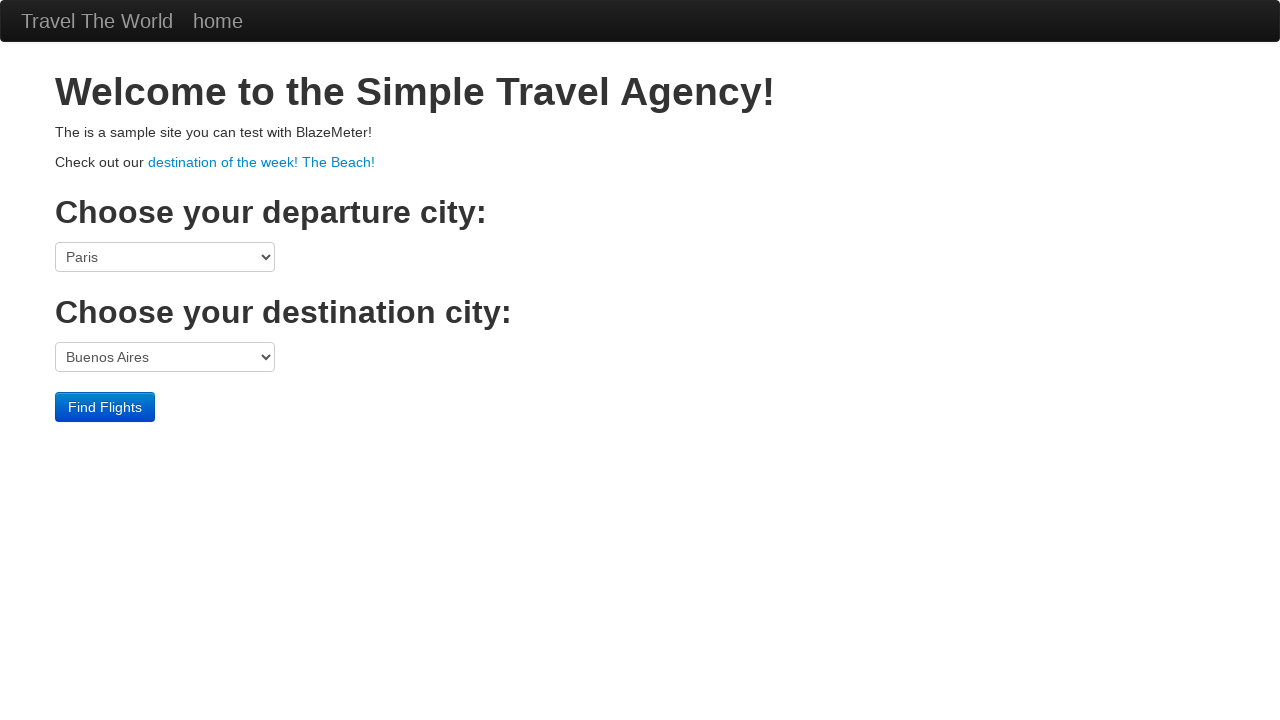

Clicked submit button to search for flights at (105, 407) on [type='submit']
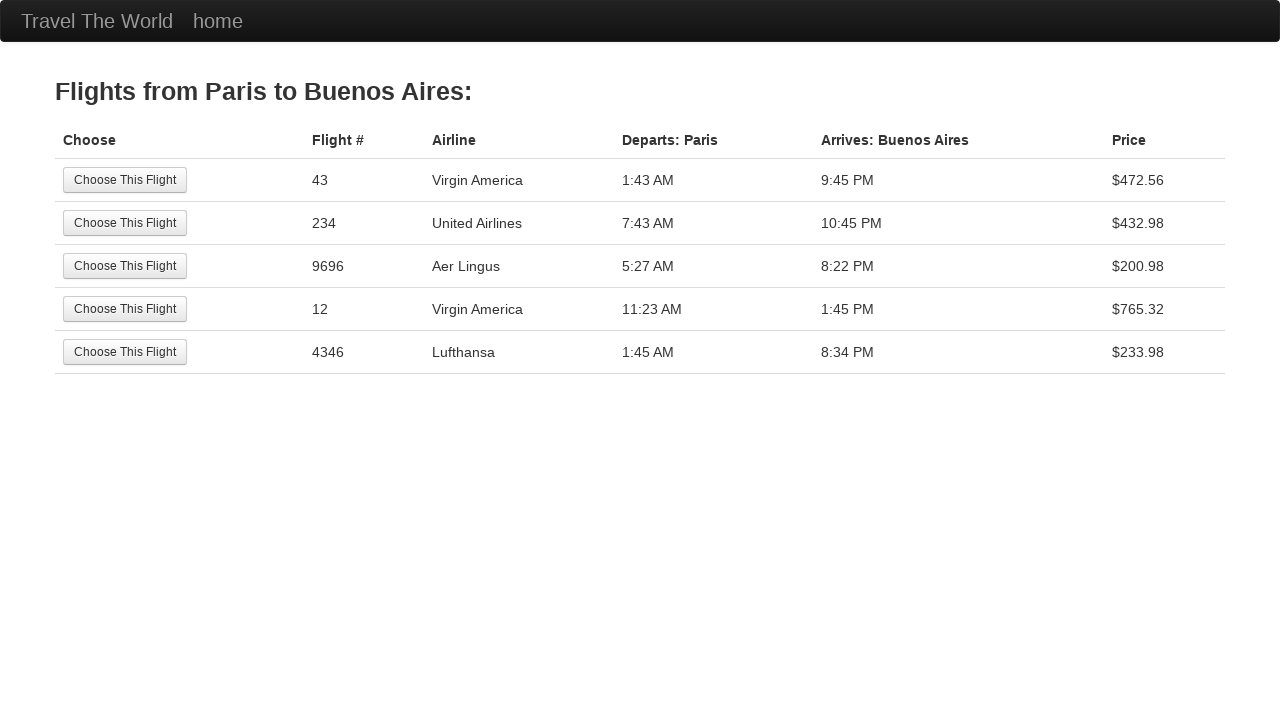

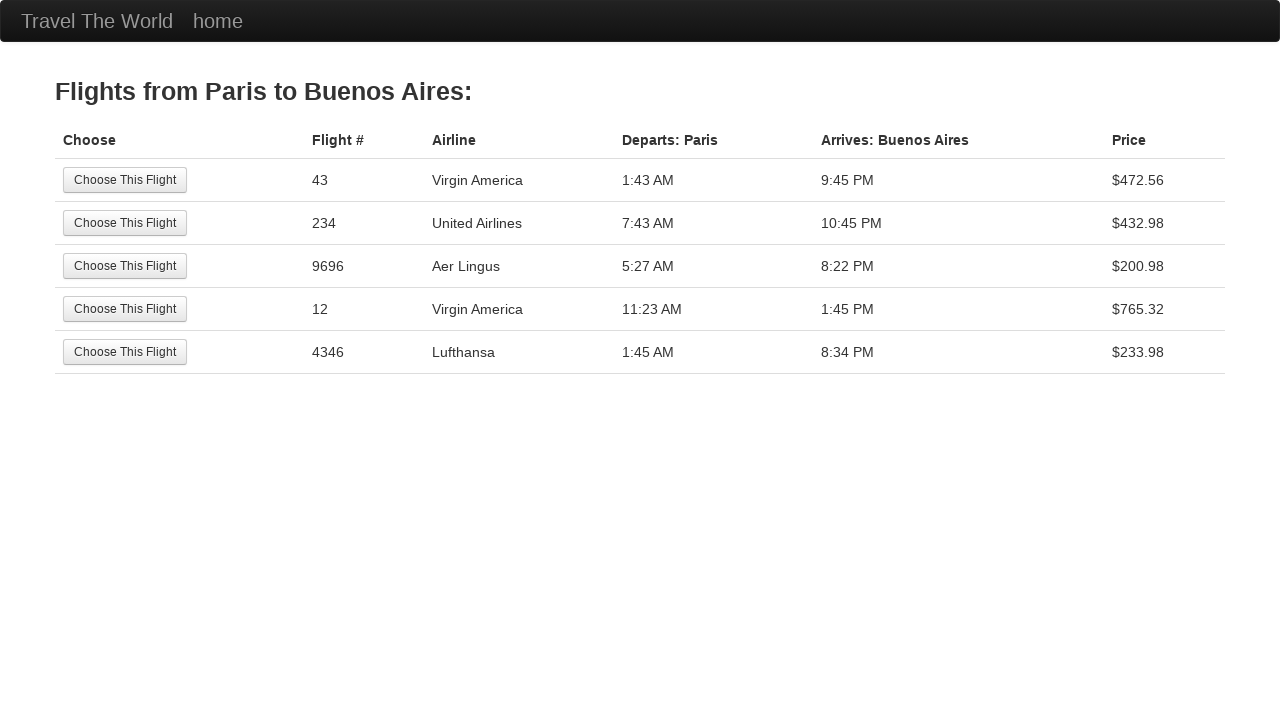